Tests right-click context menu functionality by right-clicking on an image and navigating through a multi-level popup menu (Product -> Install -> How to Setup).

Starting URL: http://deluxe-menu.com/popup-mode-sample.html

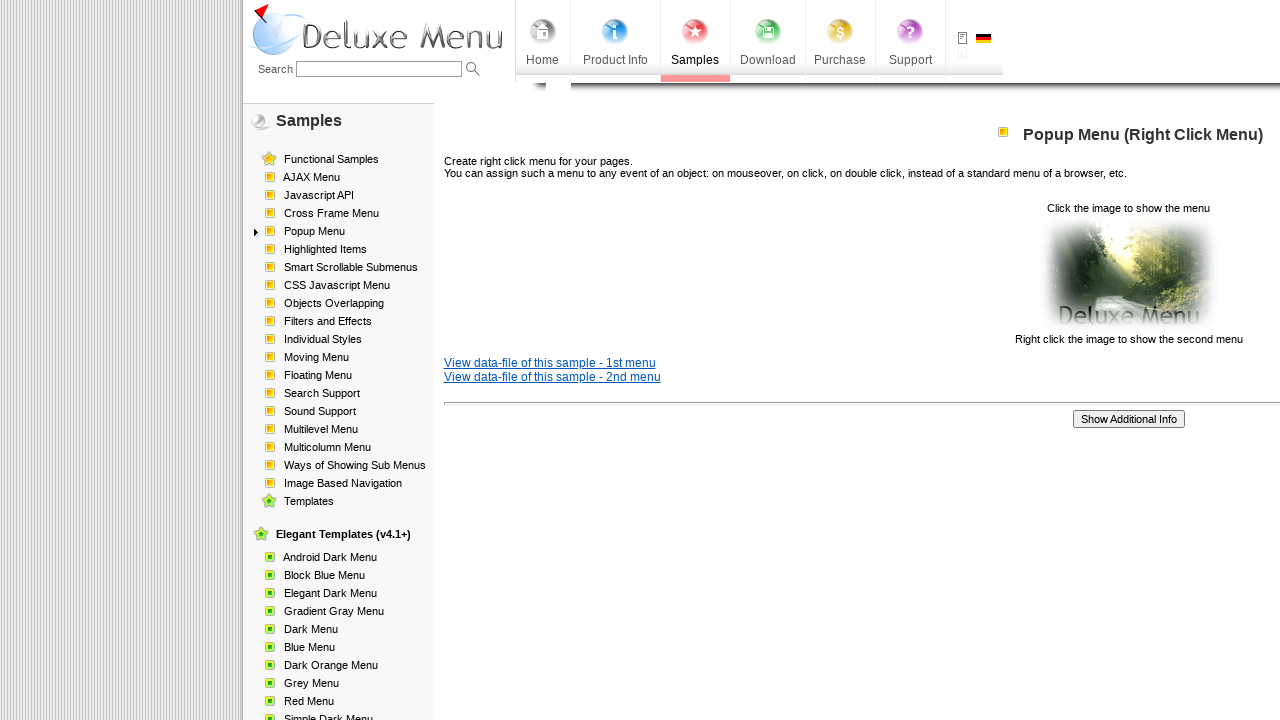

Right-clicked on image to open context menu at (1128, 274) on xpath=//html/body/div/table/tbody/tr/td[2]/div[2]/table[1]/tbody/tr/td[3]/p[2]/i
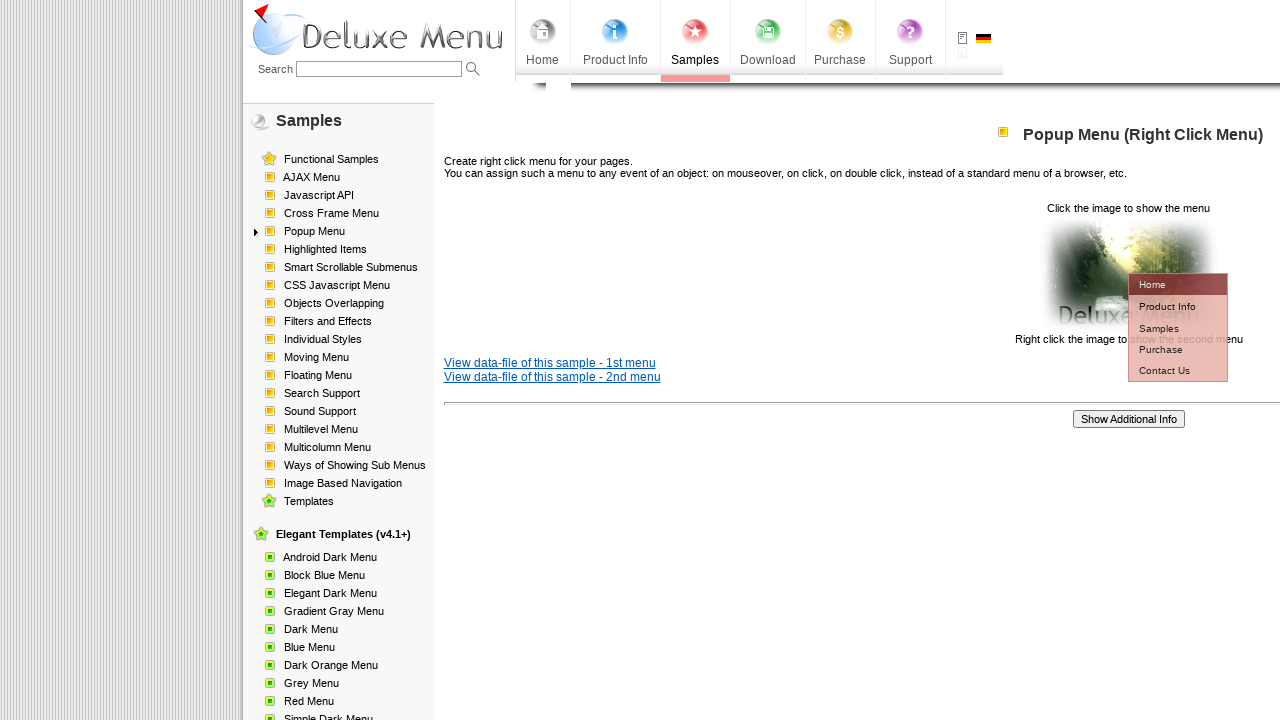

Clicked on 'Product' in the context menu at (1165, 306) on #dm2m1i1tdT
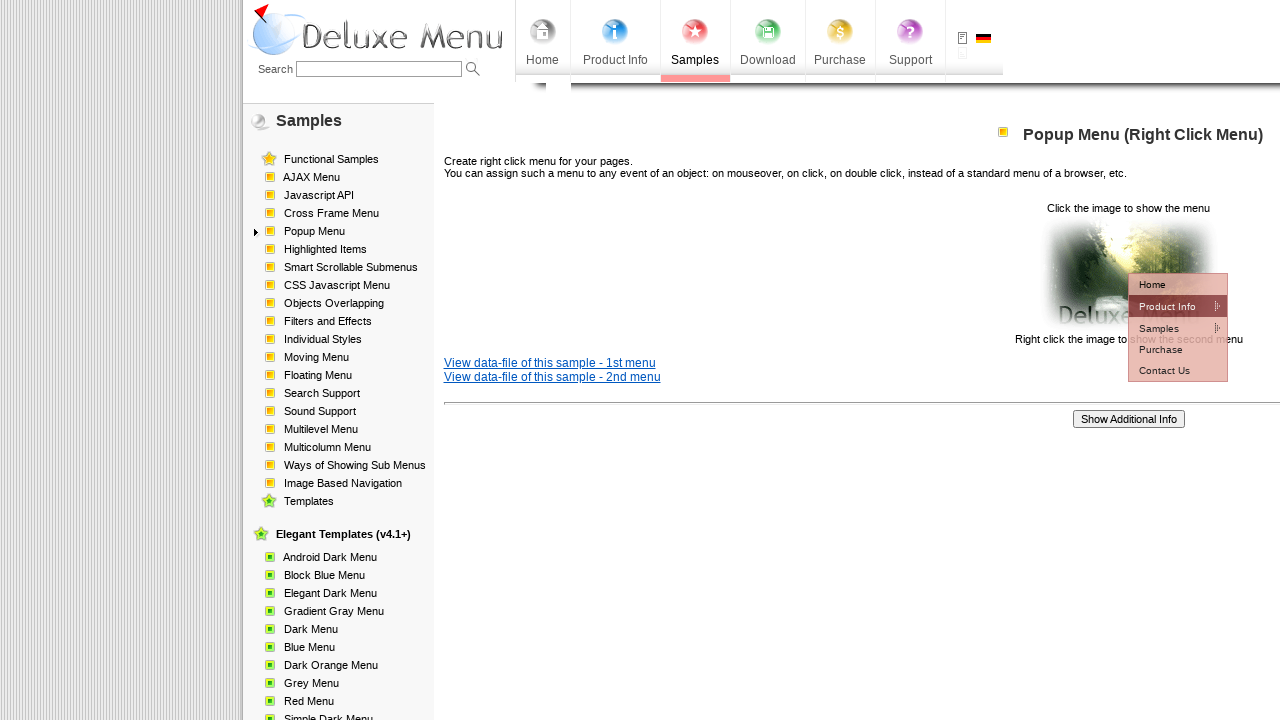

Clicked on 'Install' submenu item at (1052, 327) on #dm2m2i1tdT
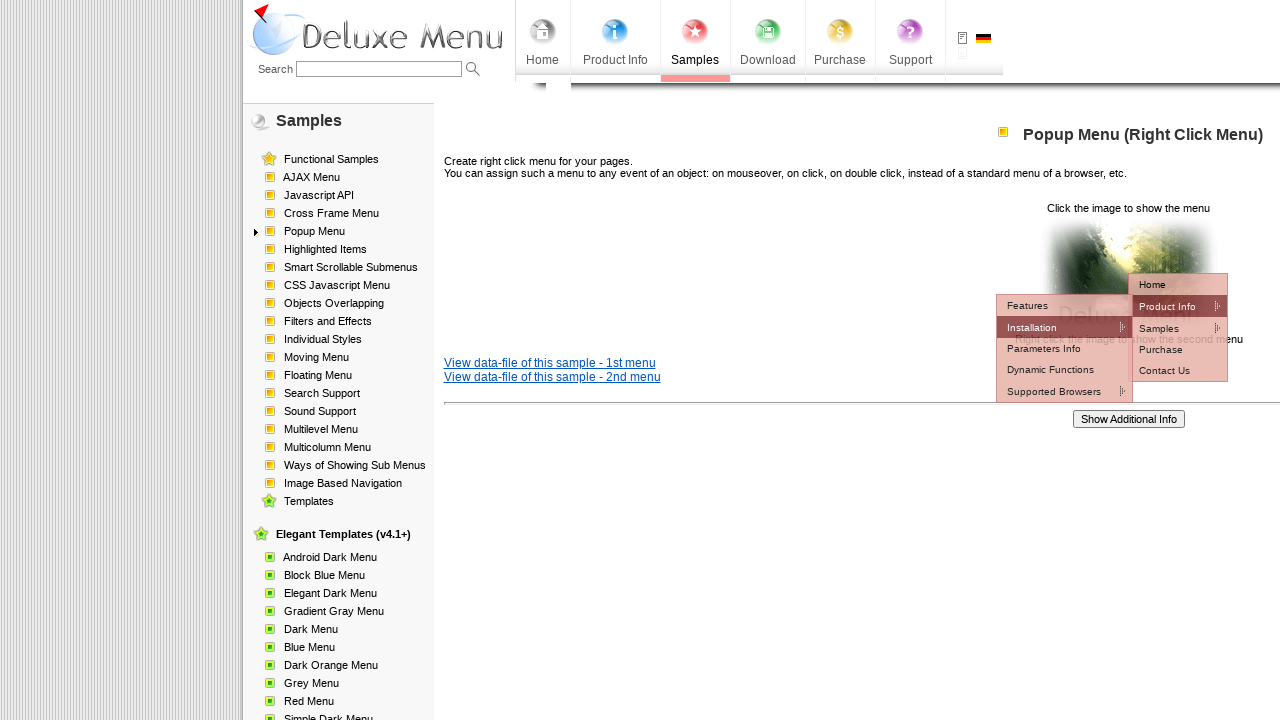

Clicked on 'How to Setup' submenu item at (1178, 348) on #dm2m3i1tdT
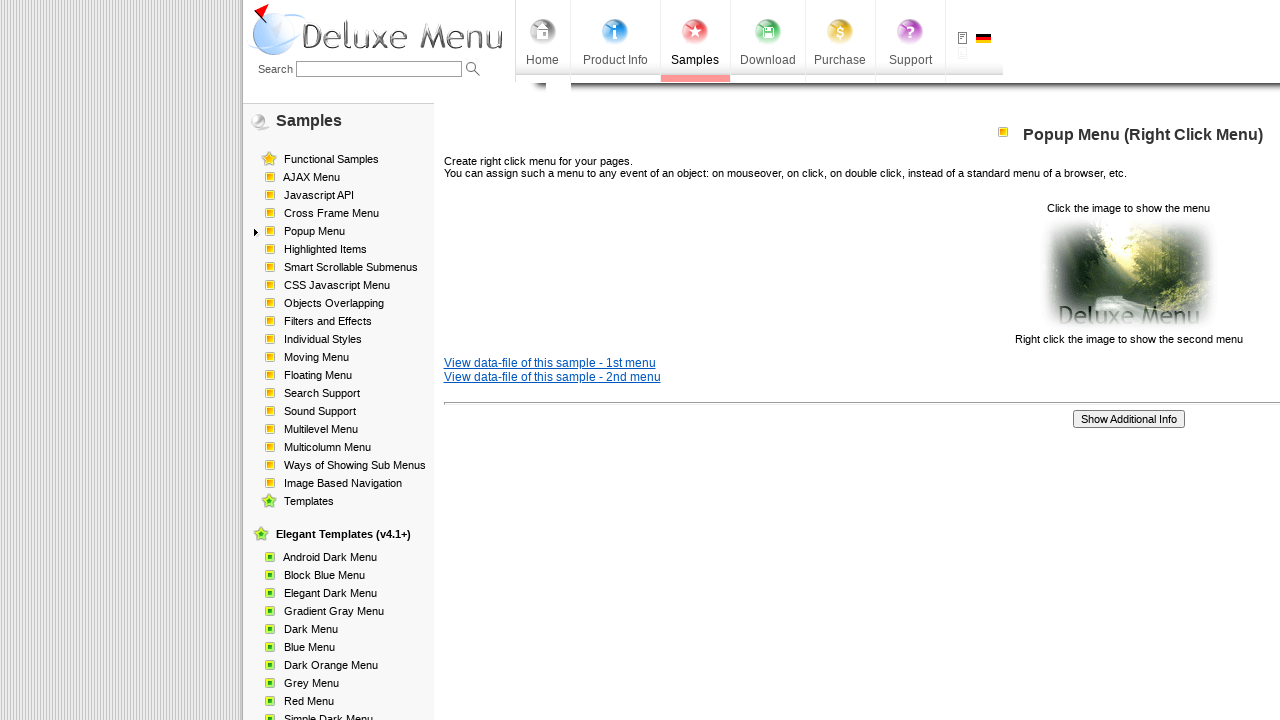

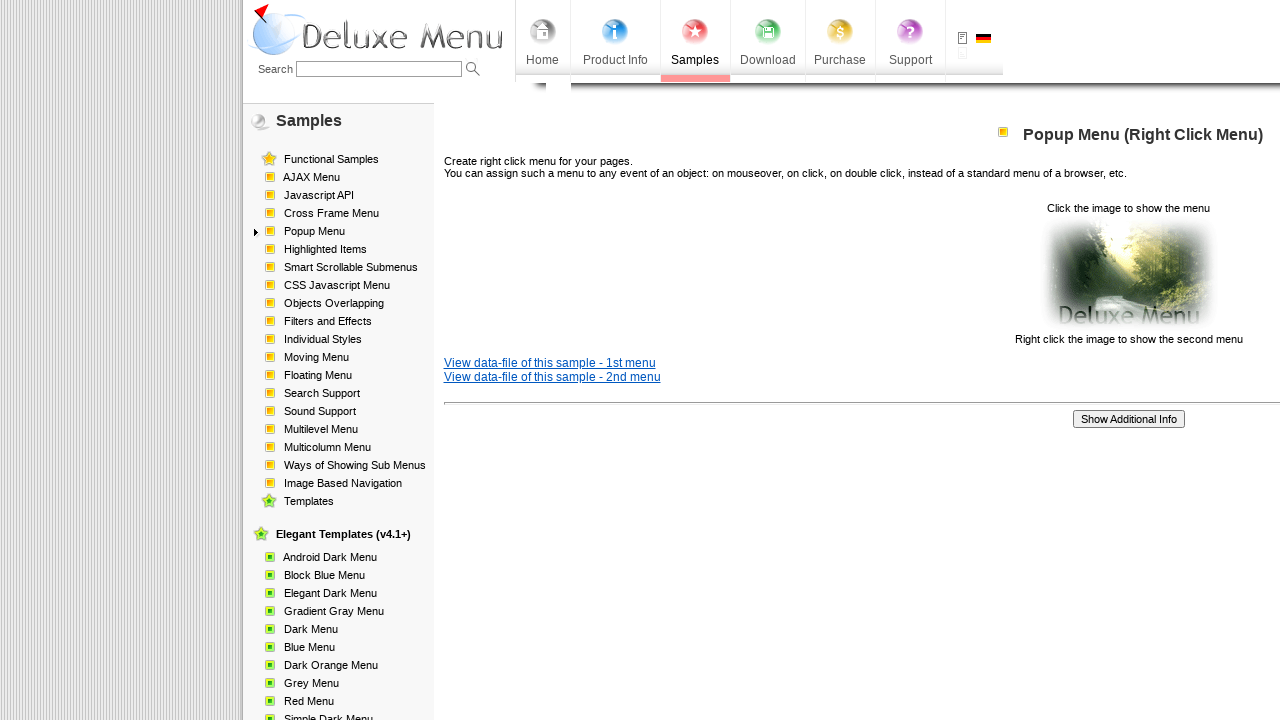